Tests static dropdown functionality by selecting options using three different methods: by index, by visible text, and by value on a practice dropdown page.

Starting URL: https://rahulshettyacademy.com/dropdownsPractise/

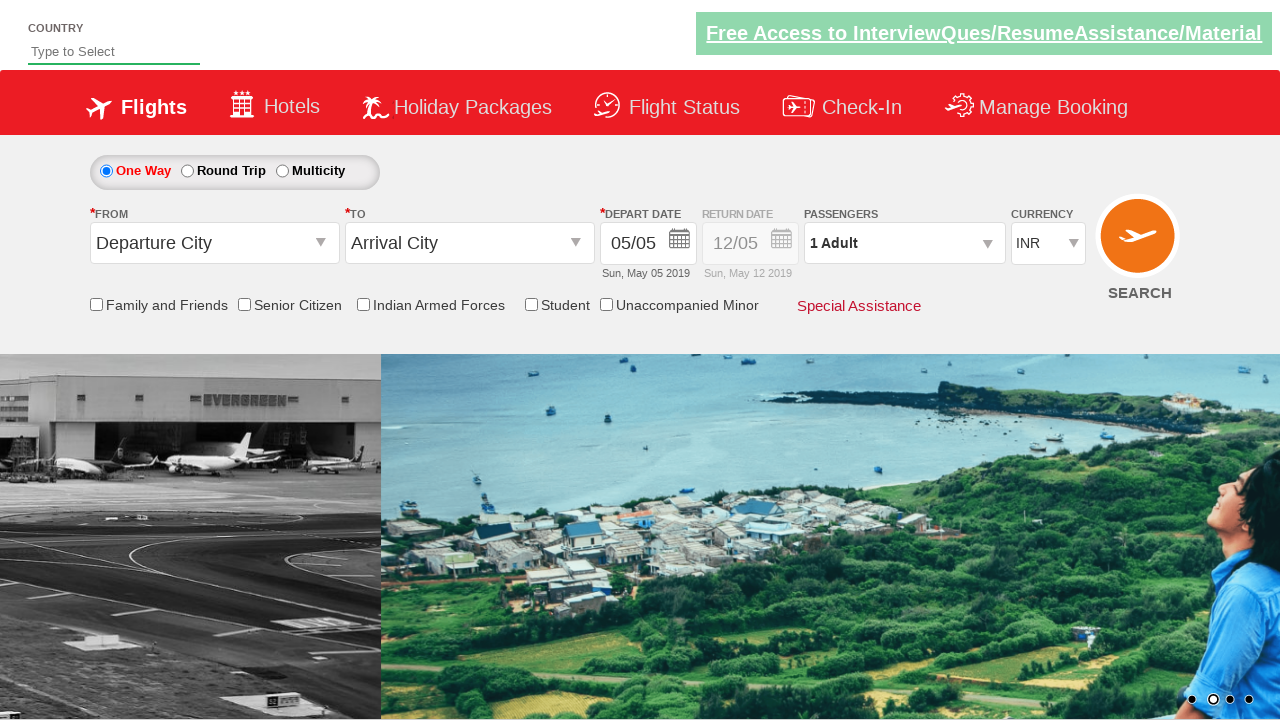

Selected dropdown option by index 3 on #ctl00_mainContent_DropDownListCurrency
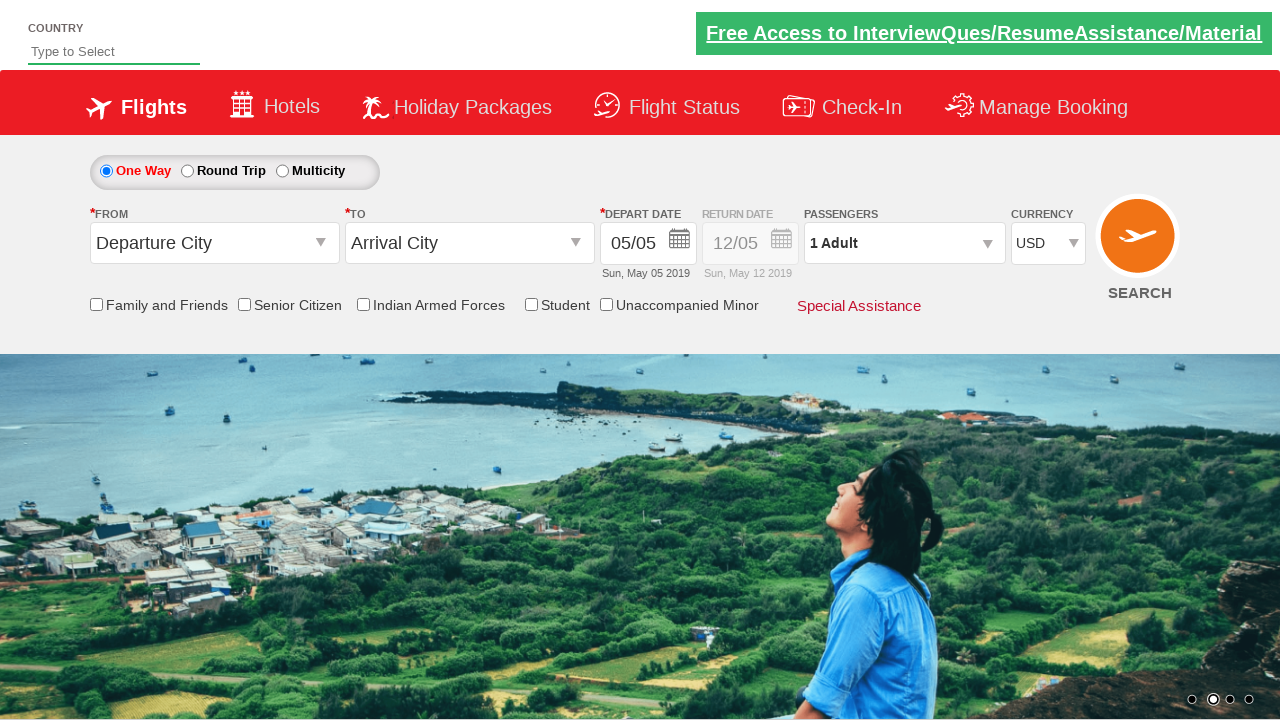

Selected dropdown option by visible text 'AED' on #ctl00_mainContent_DropDownListCurrency
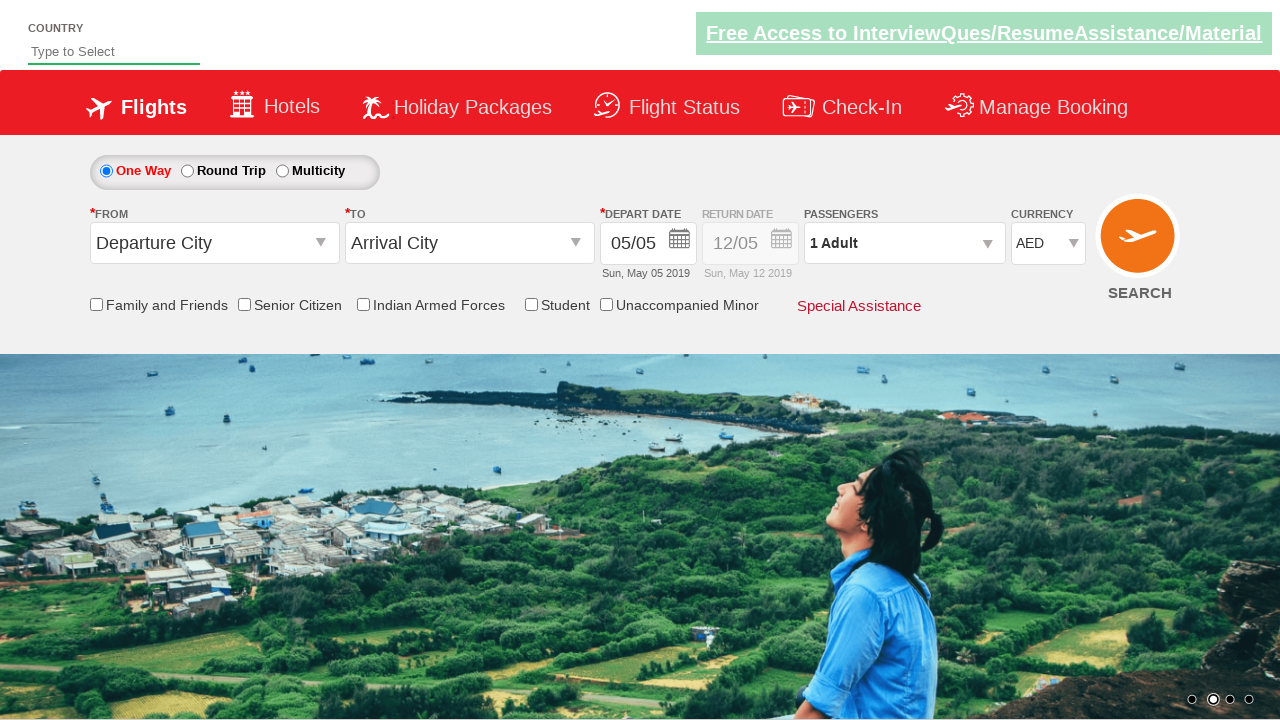

Selected dropdown option by value 'INR' on #ctl00_mainContent_DropDownListCurrency
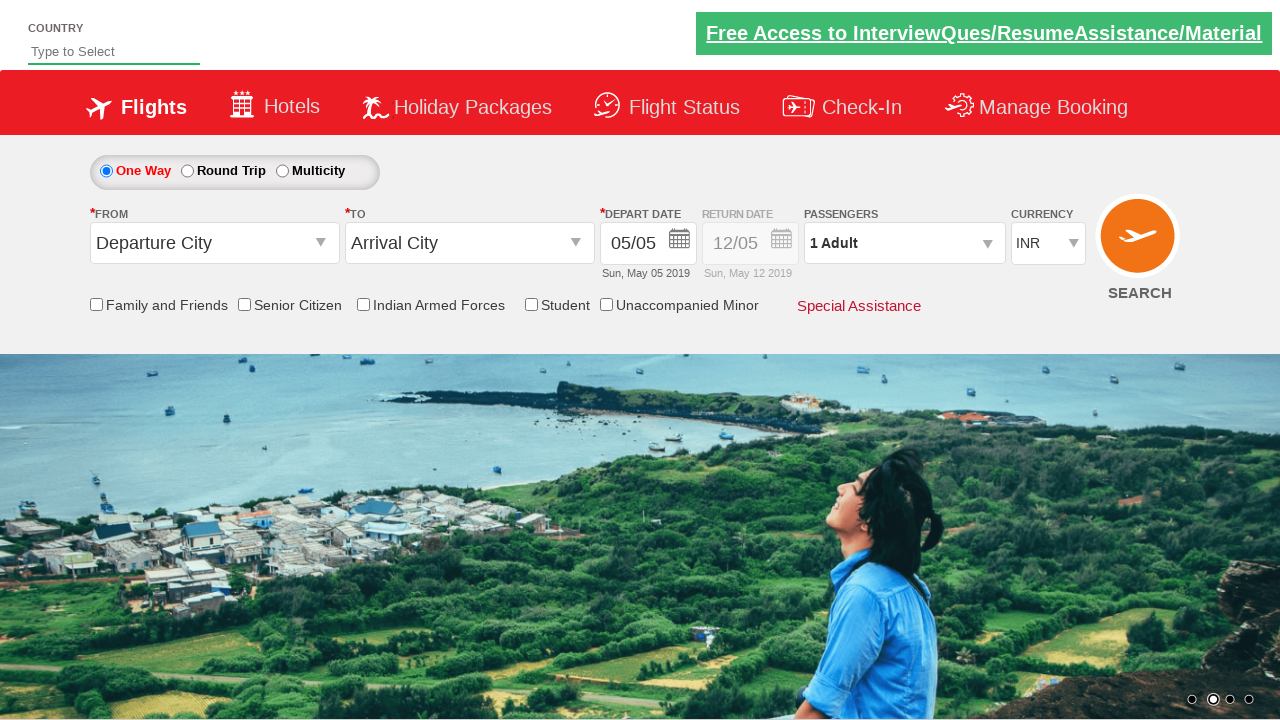

Waited 500ms to observe final dropdown selection
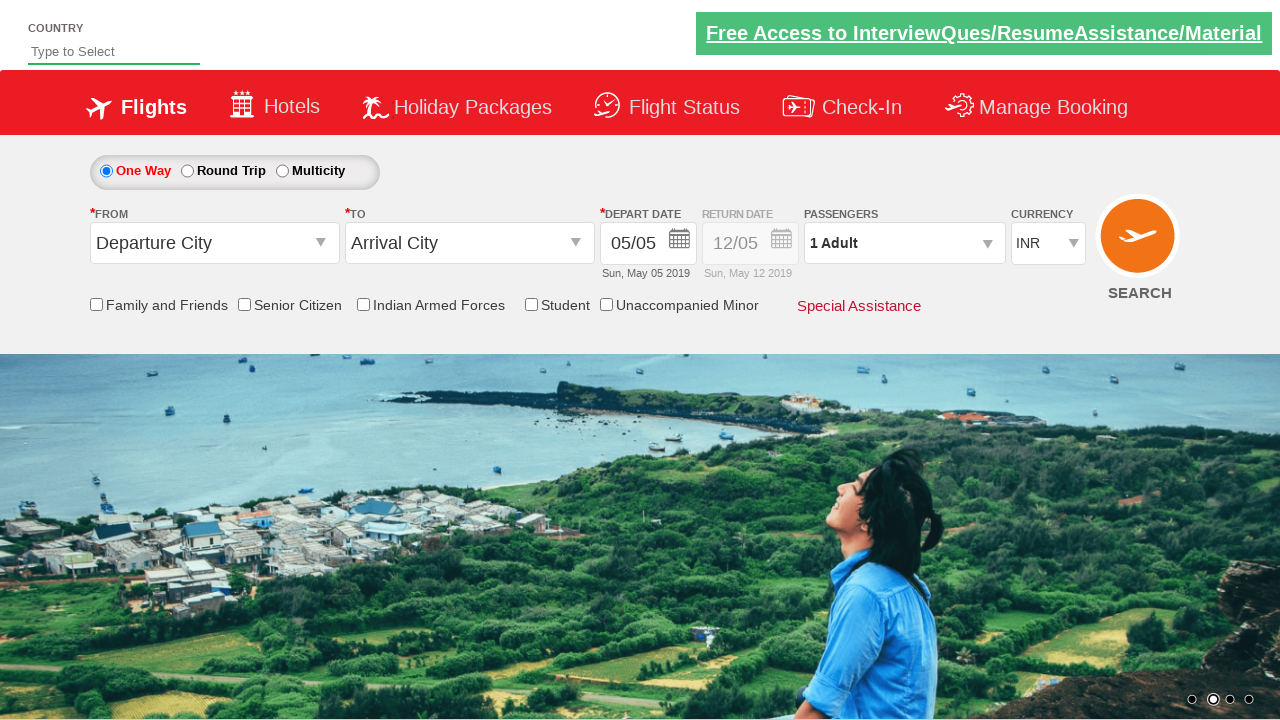

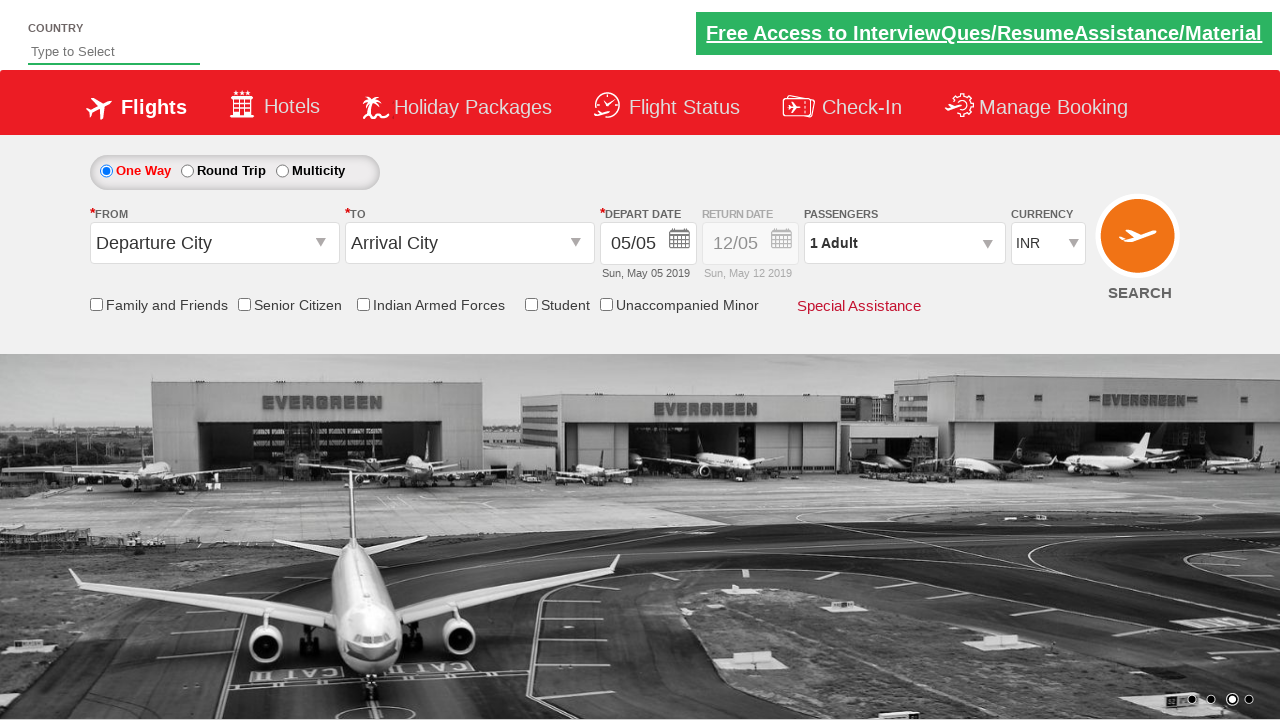